Clicks the About link on the FreeCRM homepage

Starting URL: https://www.freecrm.com/index.html

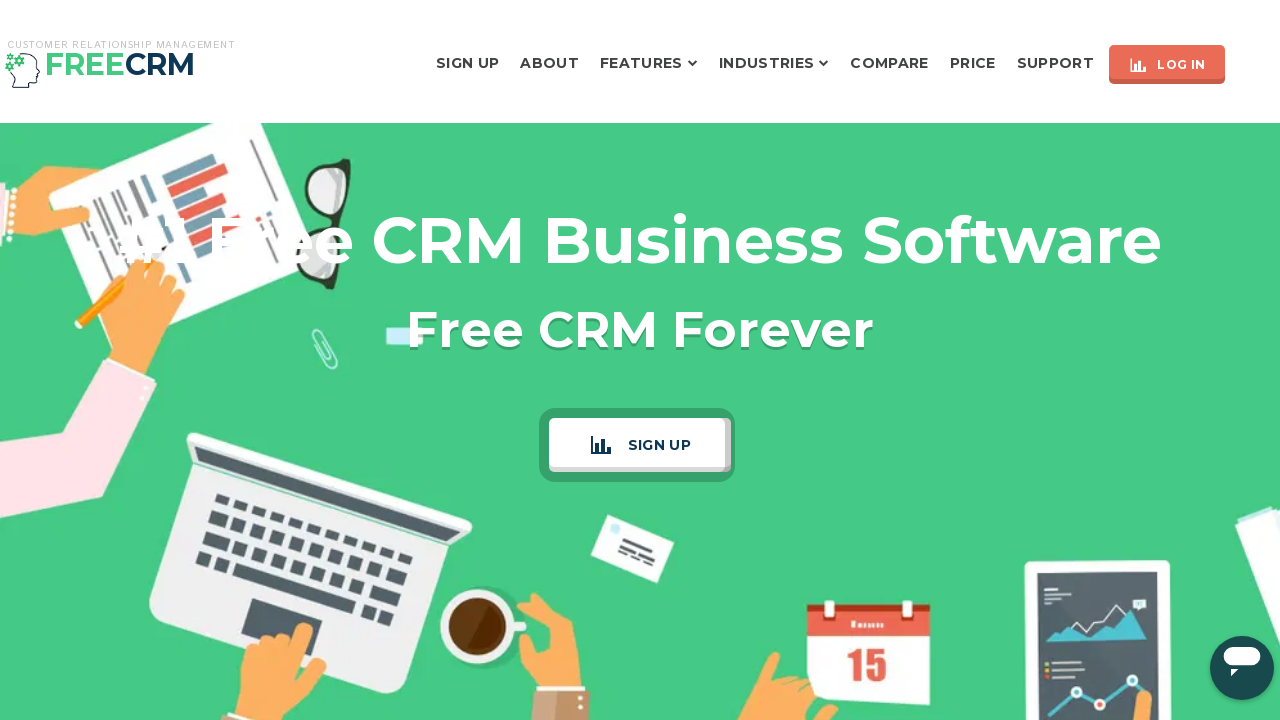

Navigated to FreeCRM homepage
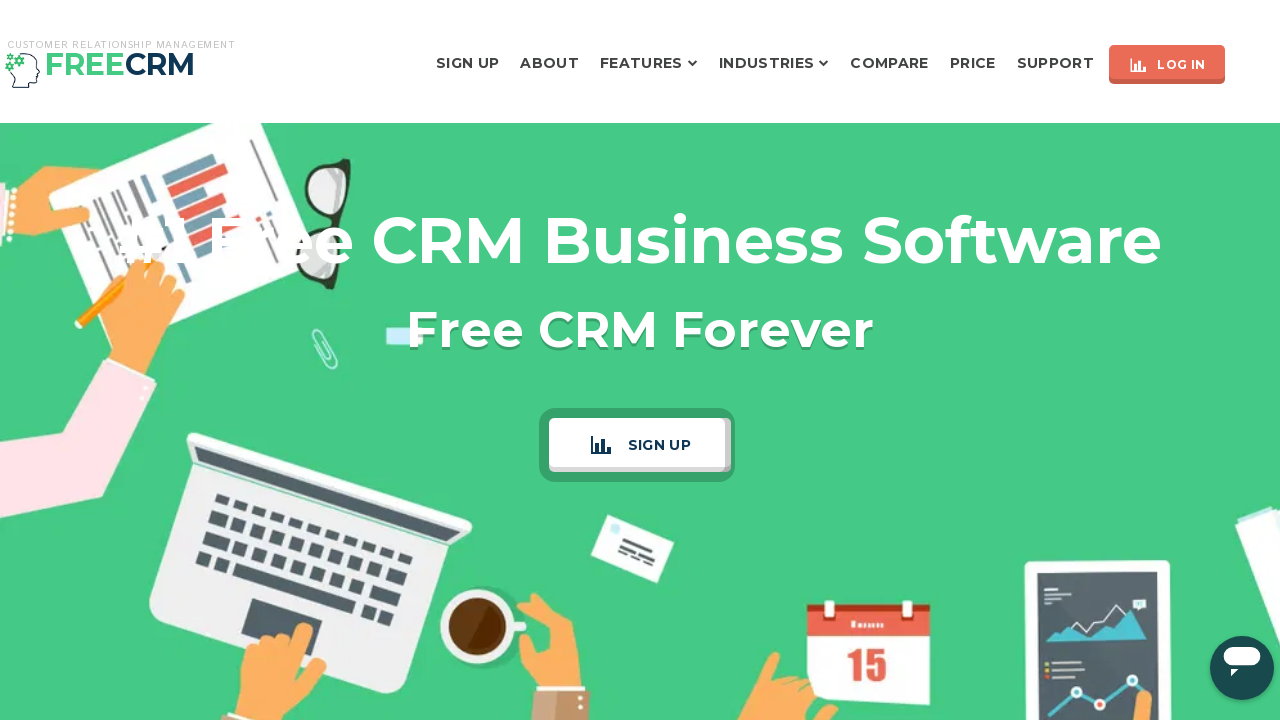

Clicked the About link on the FreeCRM homepage at (550, 63) on text=About
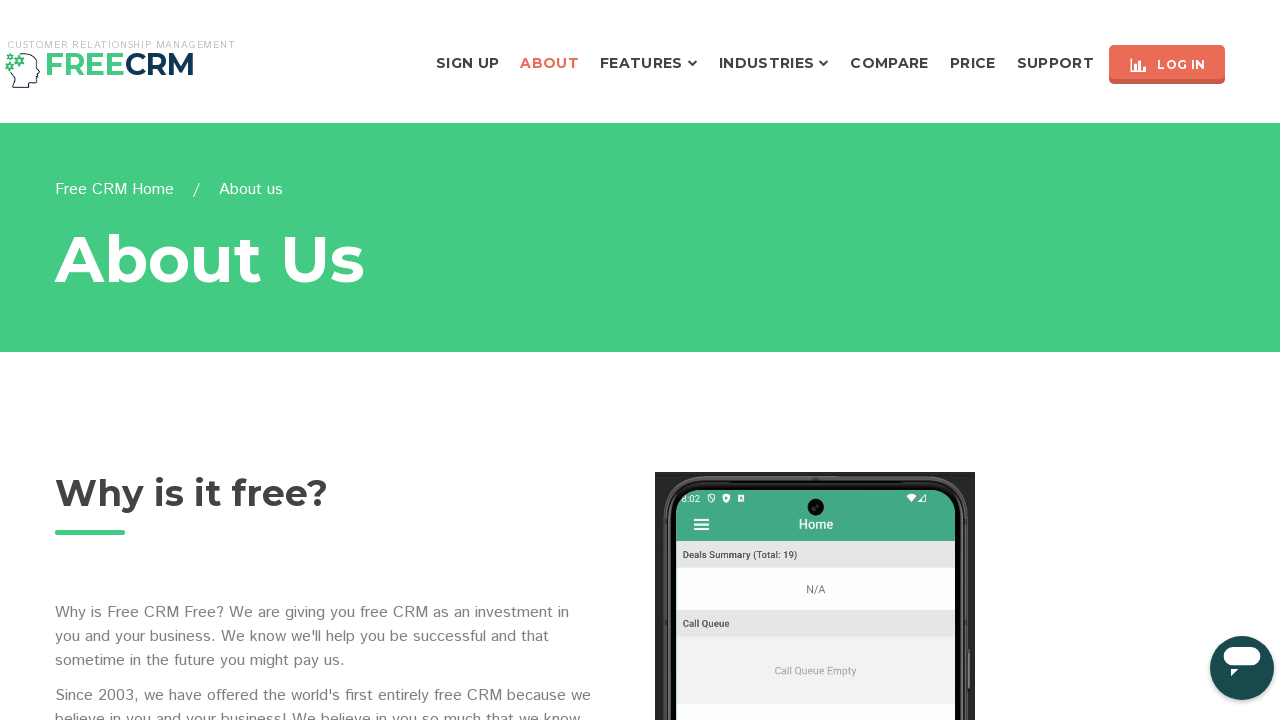

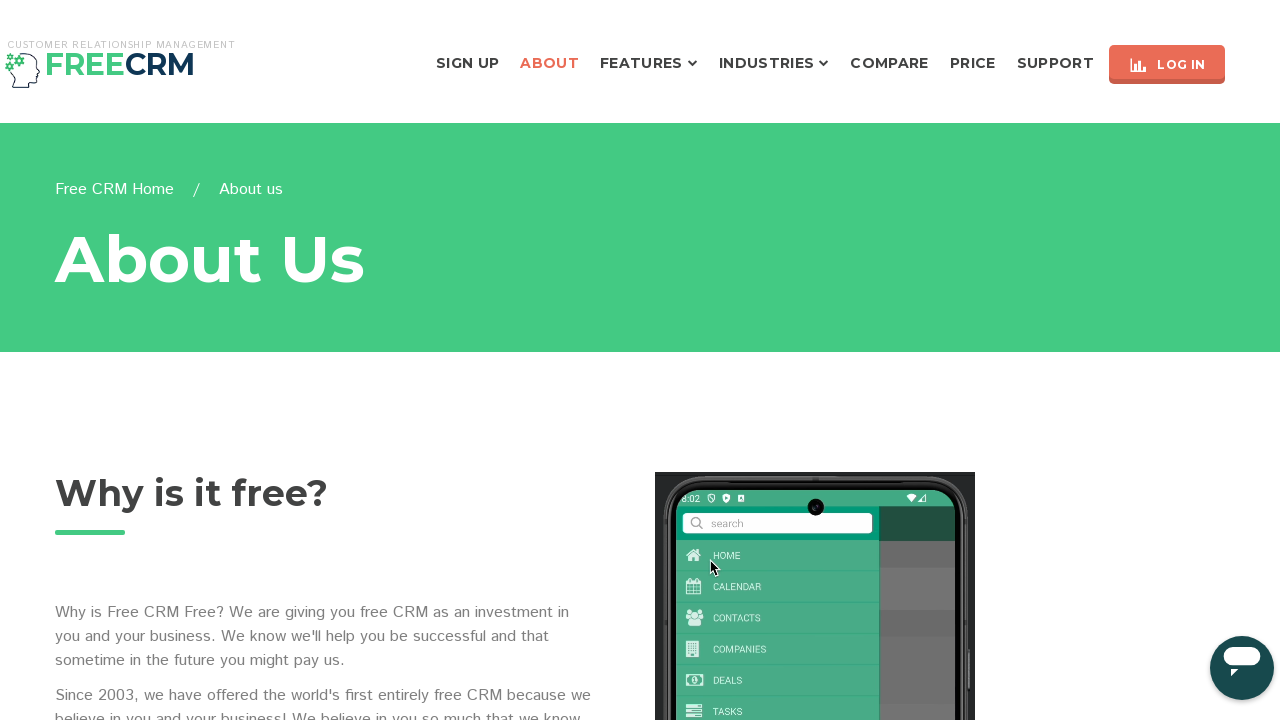